Tests decrementing a range input from value 20 to 19 using keyboard interaction

Starting URL: https://www.w3schools.com/tags/tryit.asp?filename=tryhtml5_input_type_range

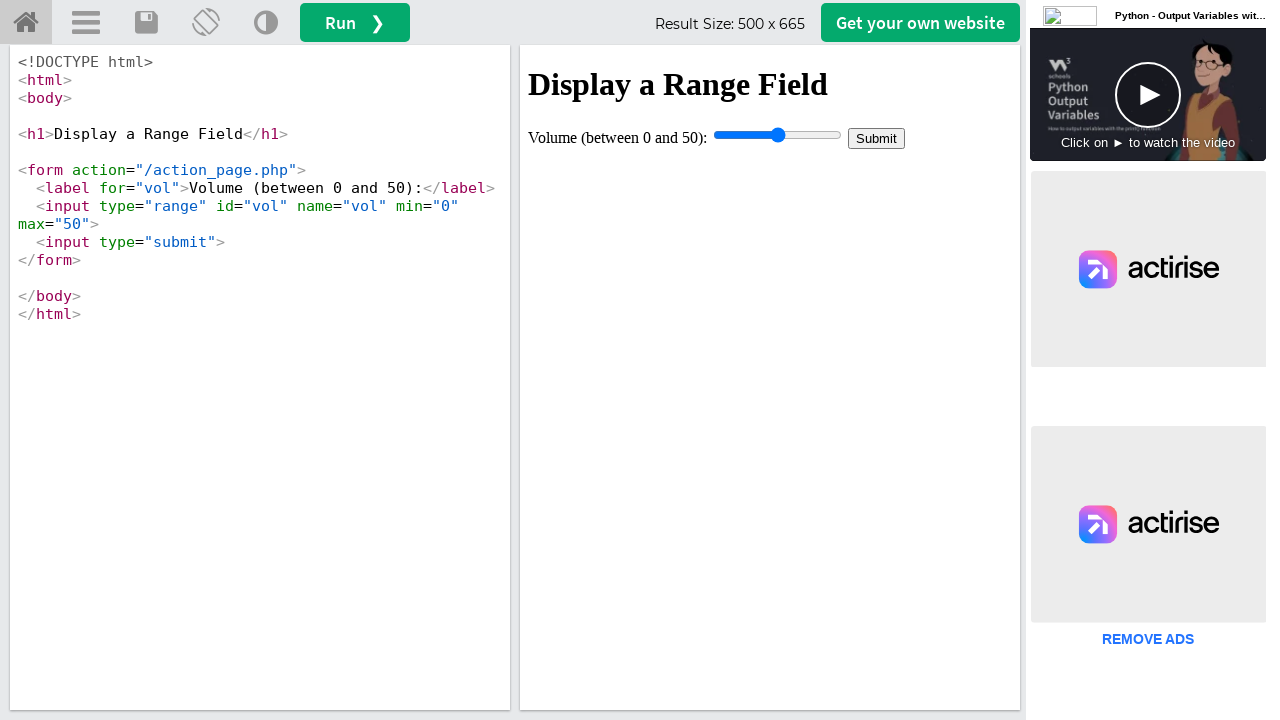

Waited for iframe#iframeResult to load
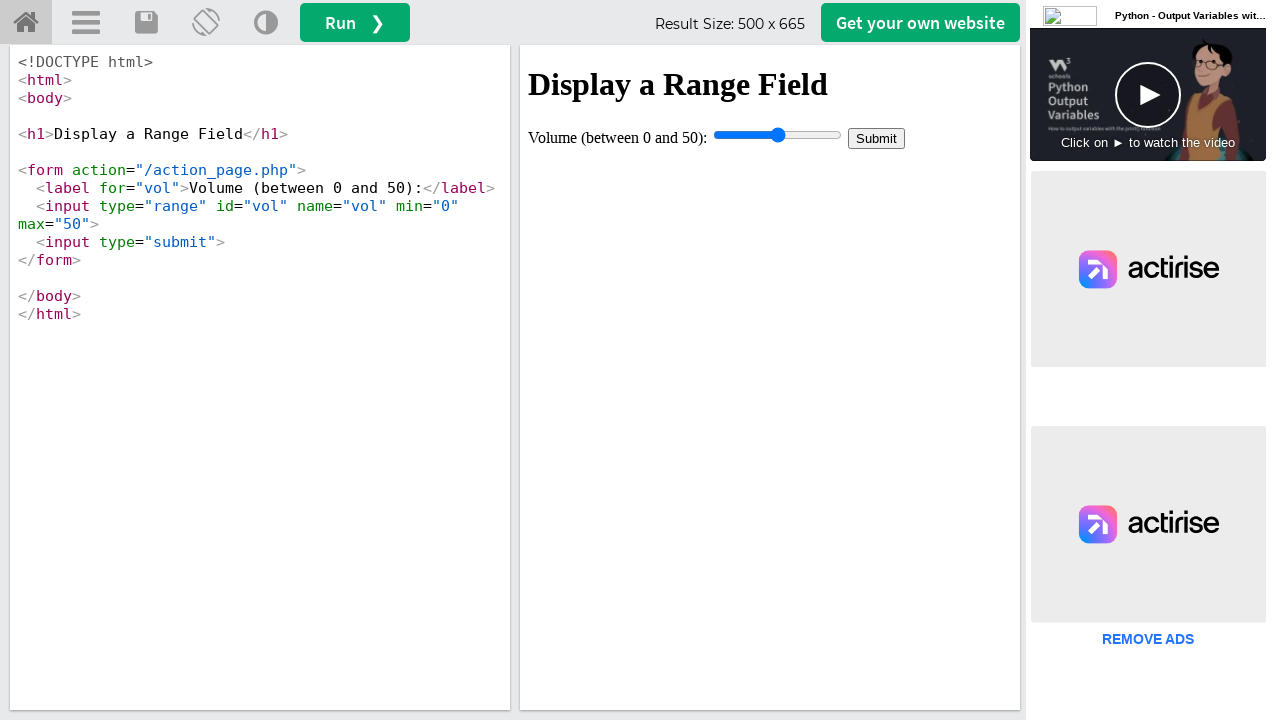

Located the result iframe
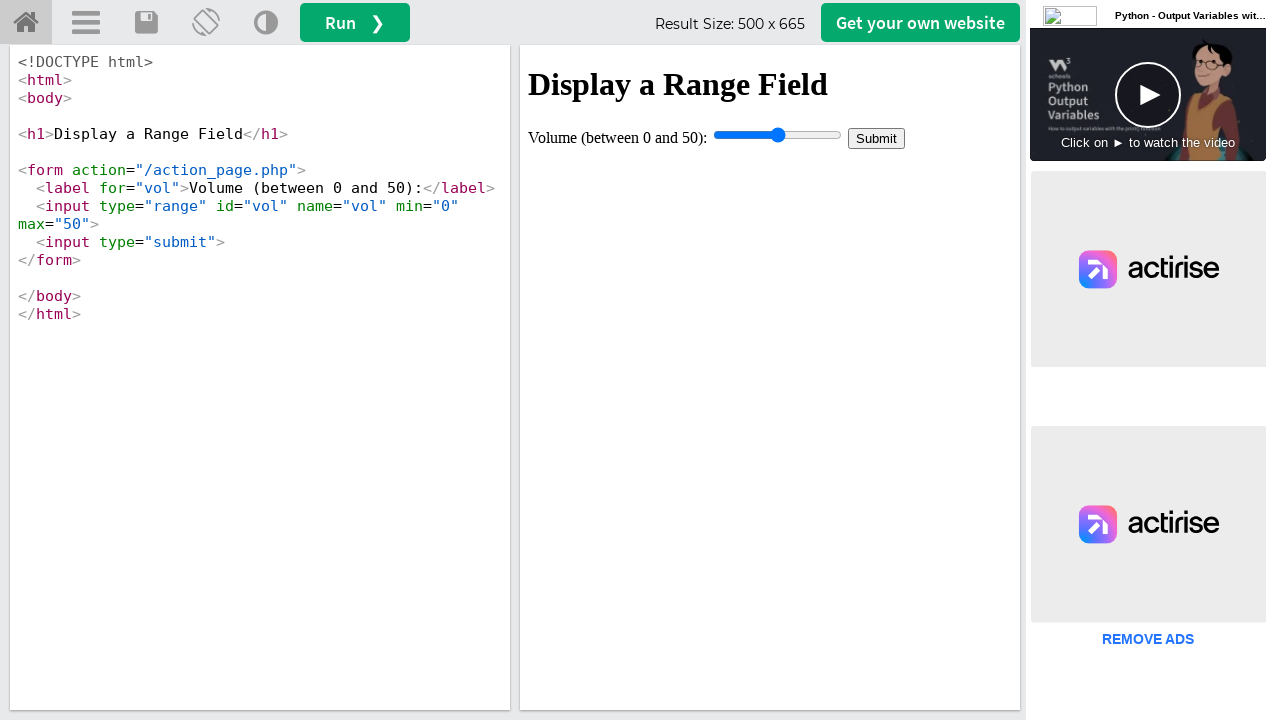

Range input element #vol is ready
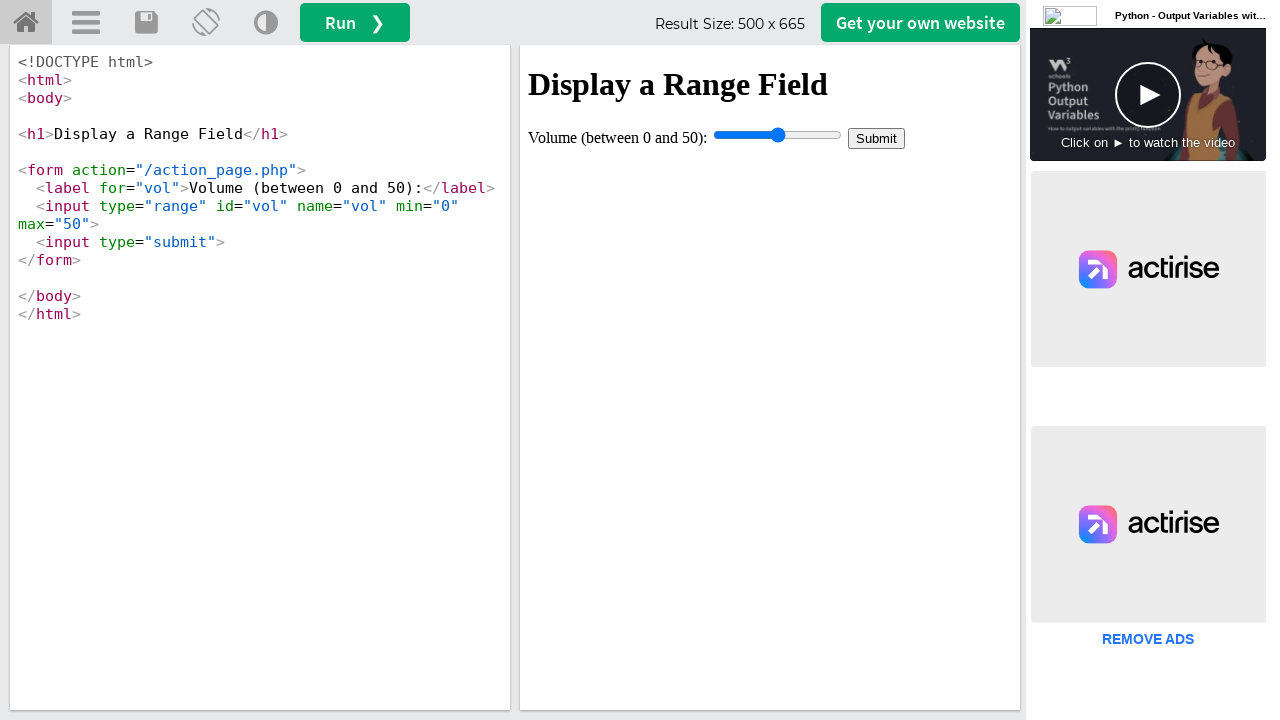

Set range input value to 20
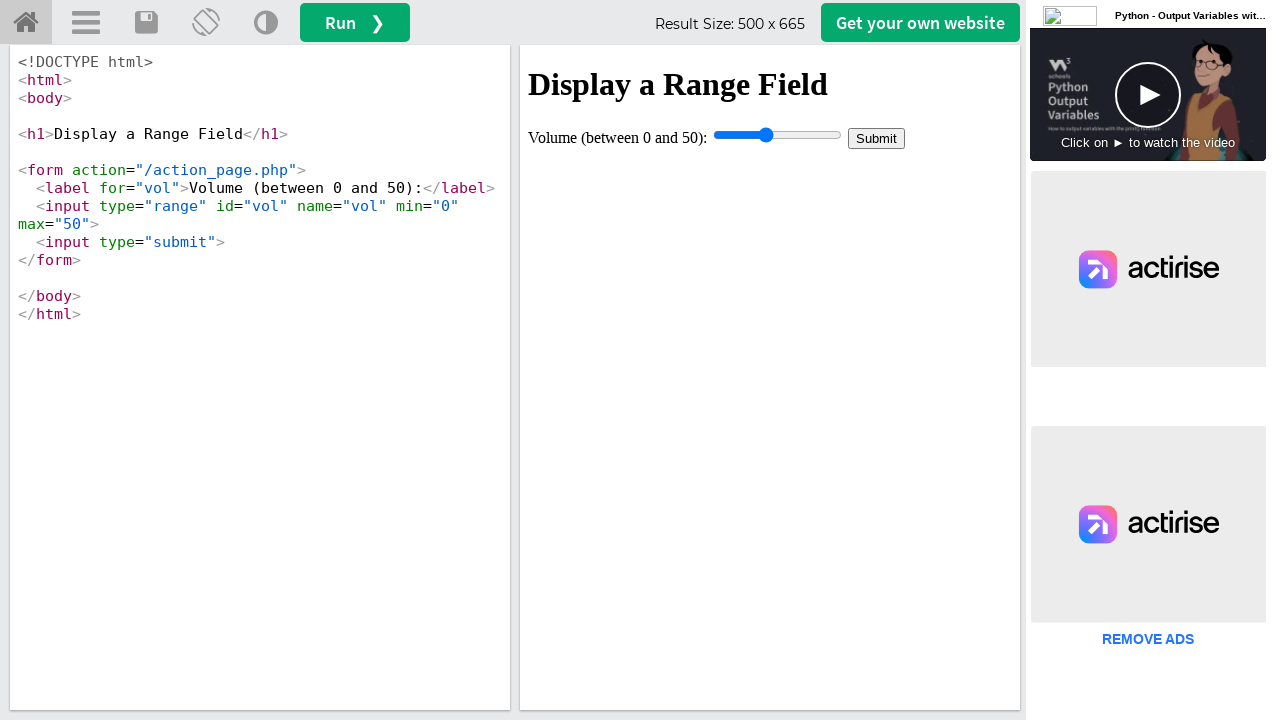

Focused on range input element on iframe#iframeResult >> internal:control=enter-frame >> #vol
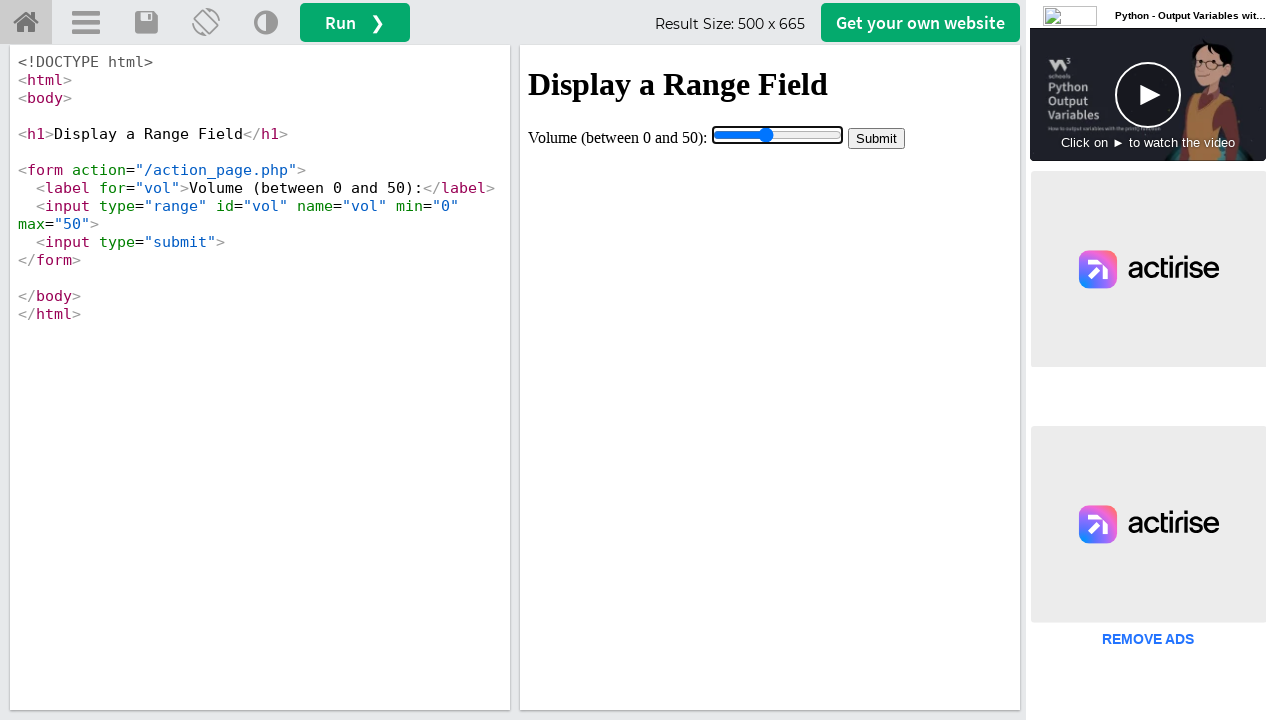

Pressed ArrowLeft key to decrement value from 20 to 19 on iframe#iframeResult >> internal:control=enter-frame >> #vol
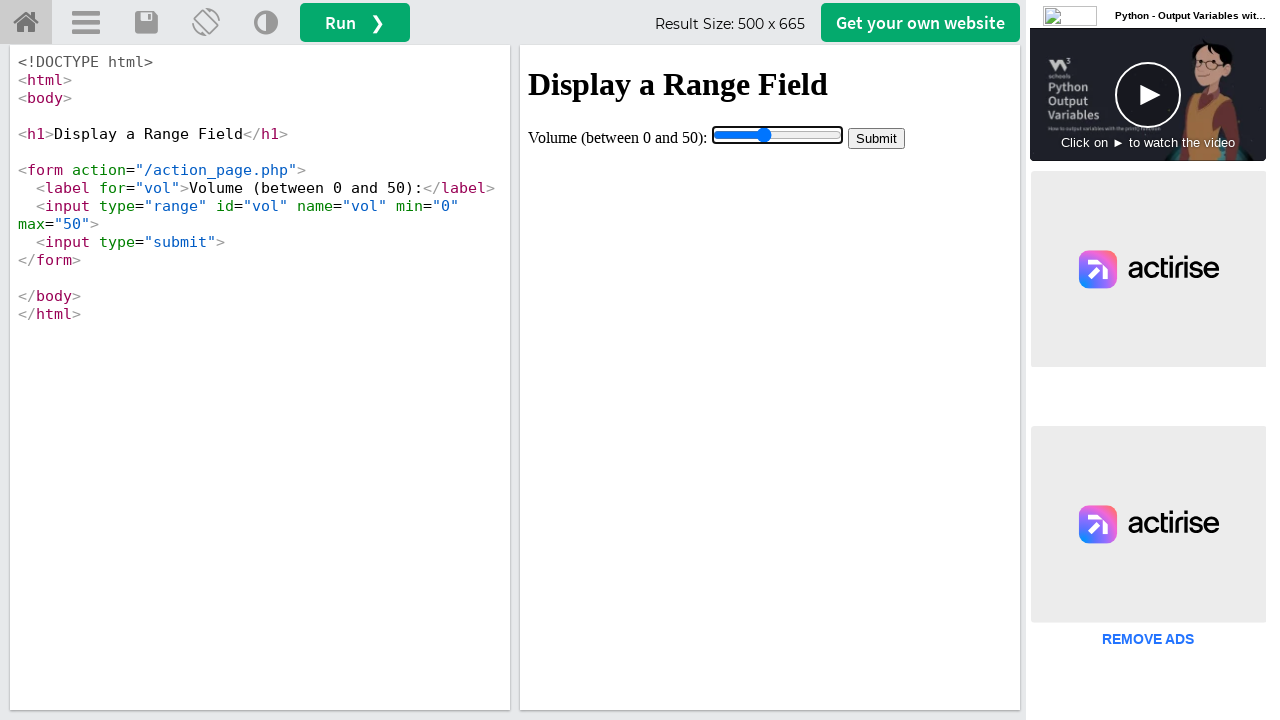

Retrieved current range input value
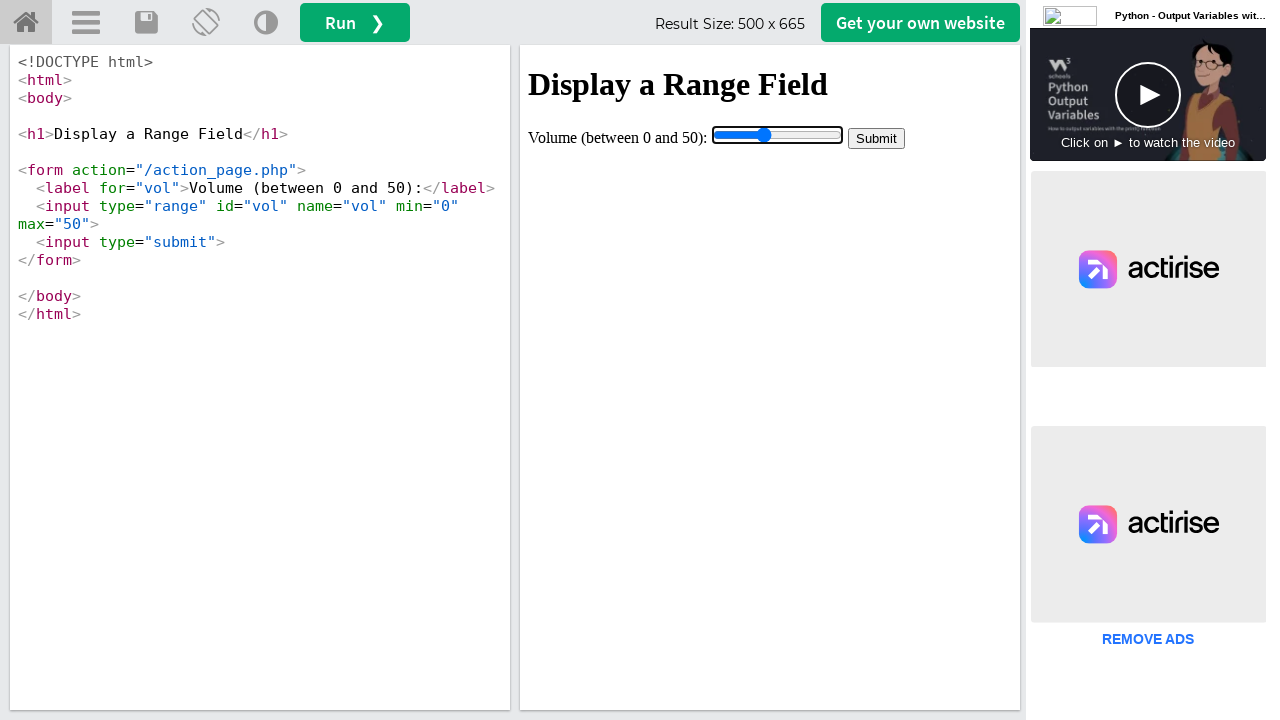

Asserted that range input value is 19 - decrement successful
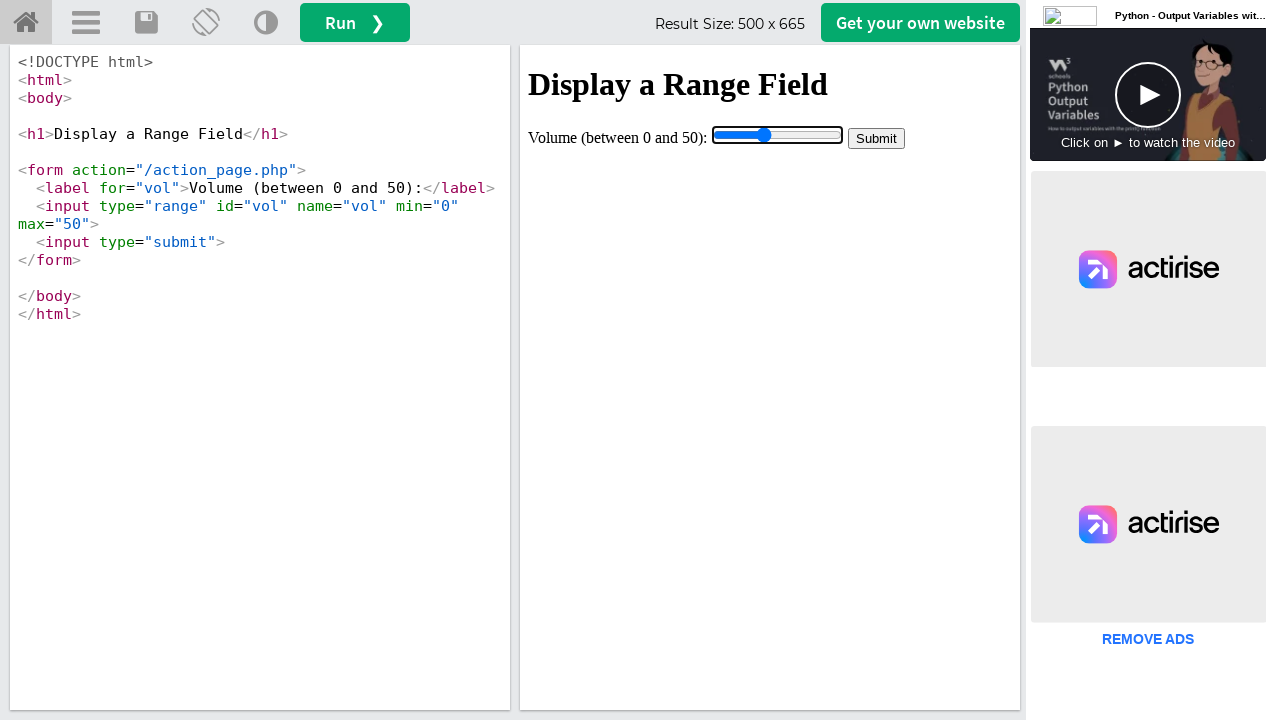

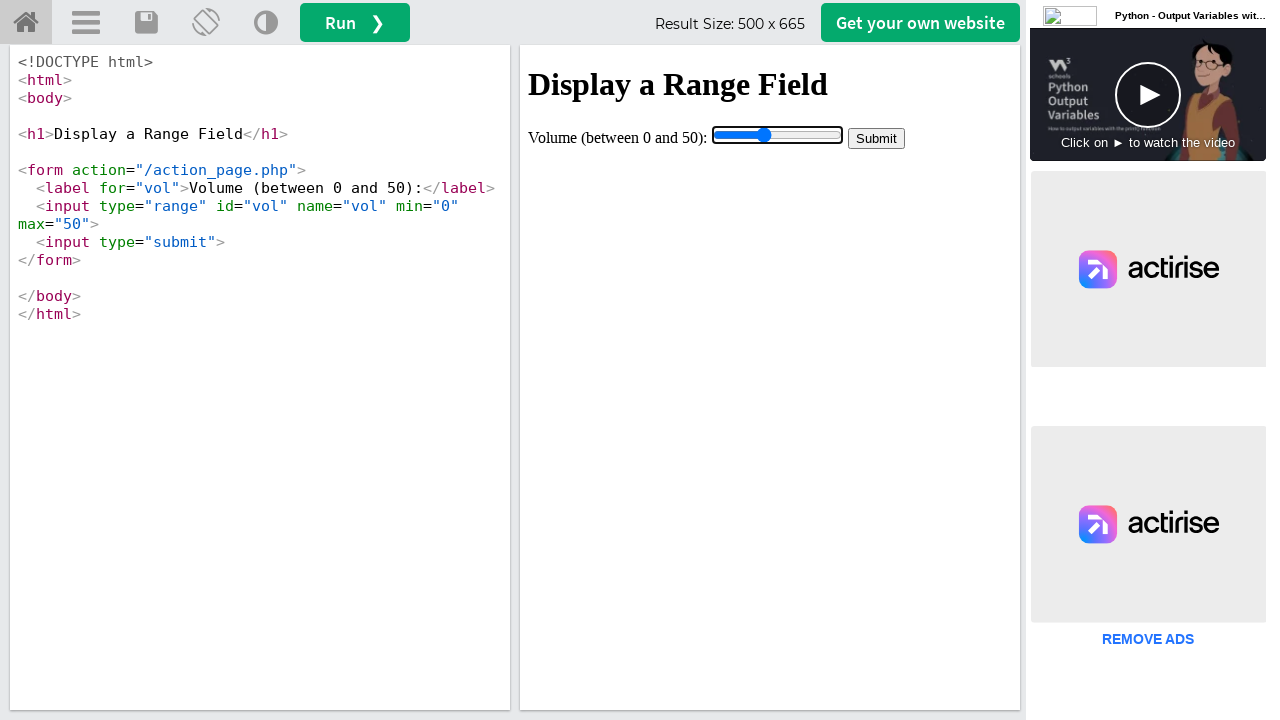